Tests flight search functionality by selecting departure and arrival cities, then verifying the search results message

Starting URL: https://blazedemo.com

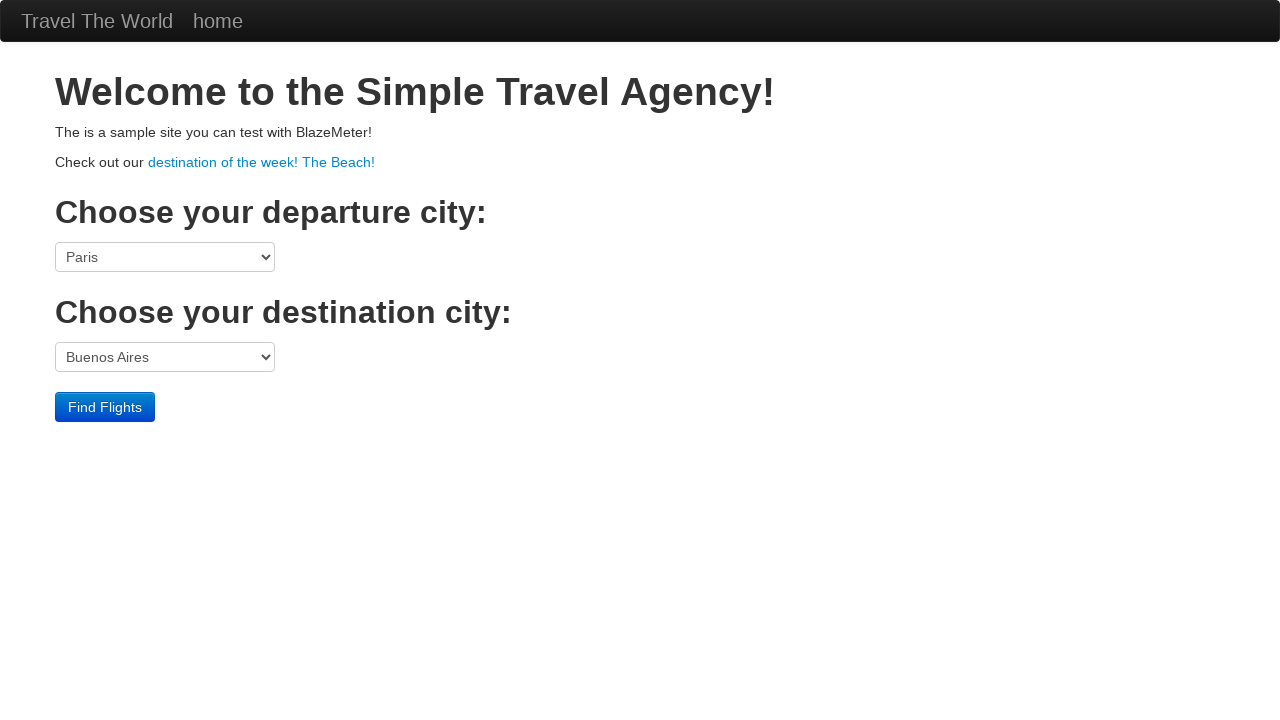

Selected Paris as departure city on select[name='fromPort']
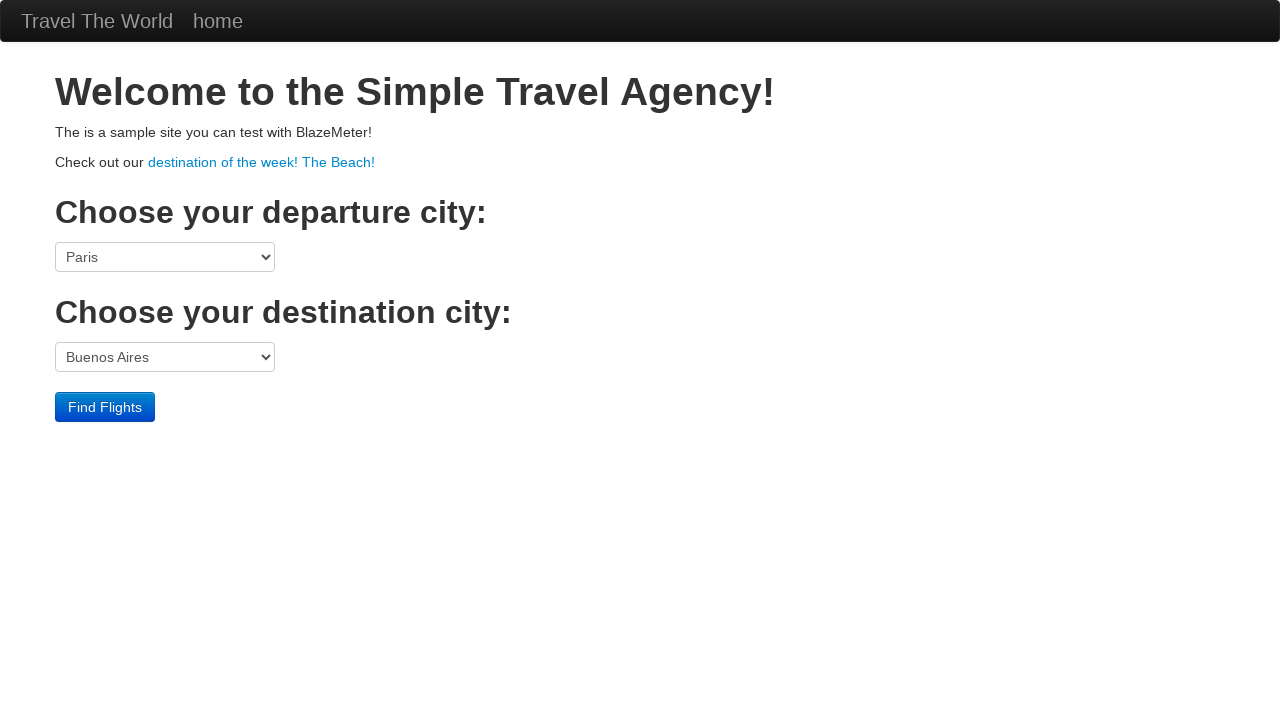

Selected London as destination city on select[name='toPort']
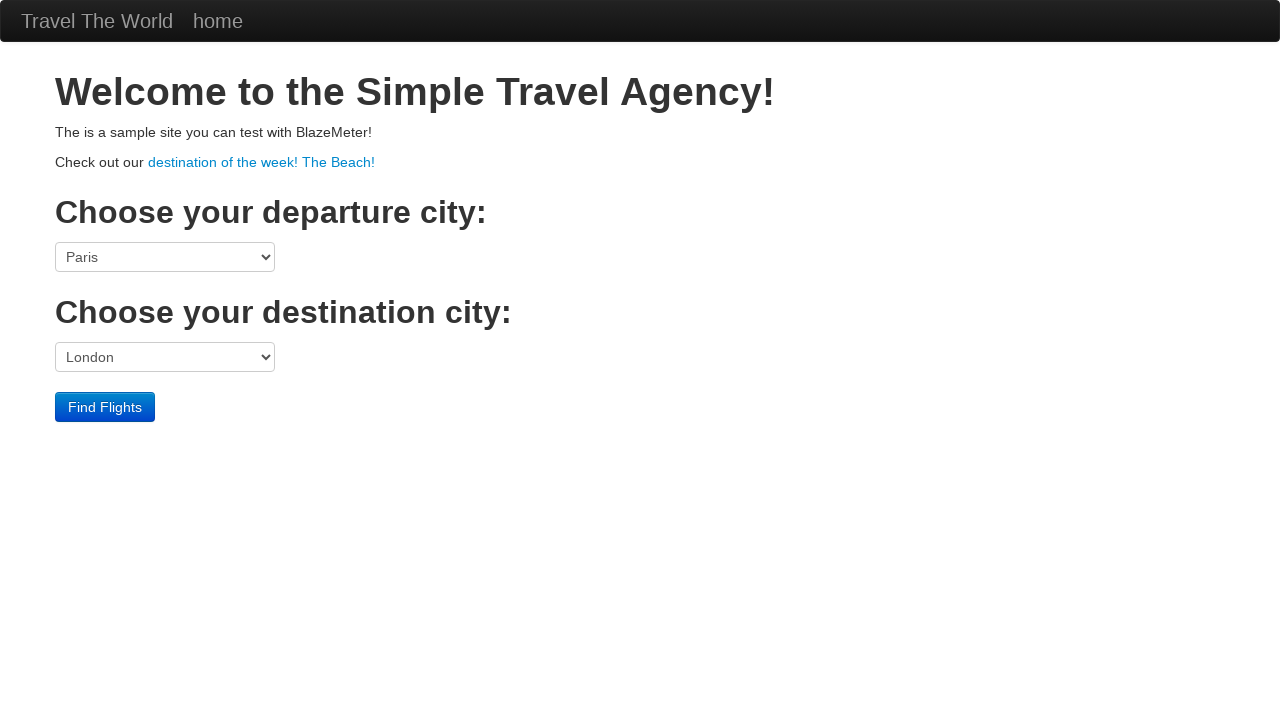

Clicked submit button to search flights at (105, 407) on input[type='submit'] >> nth=0
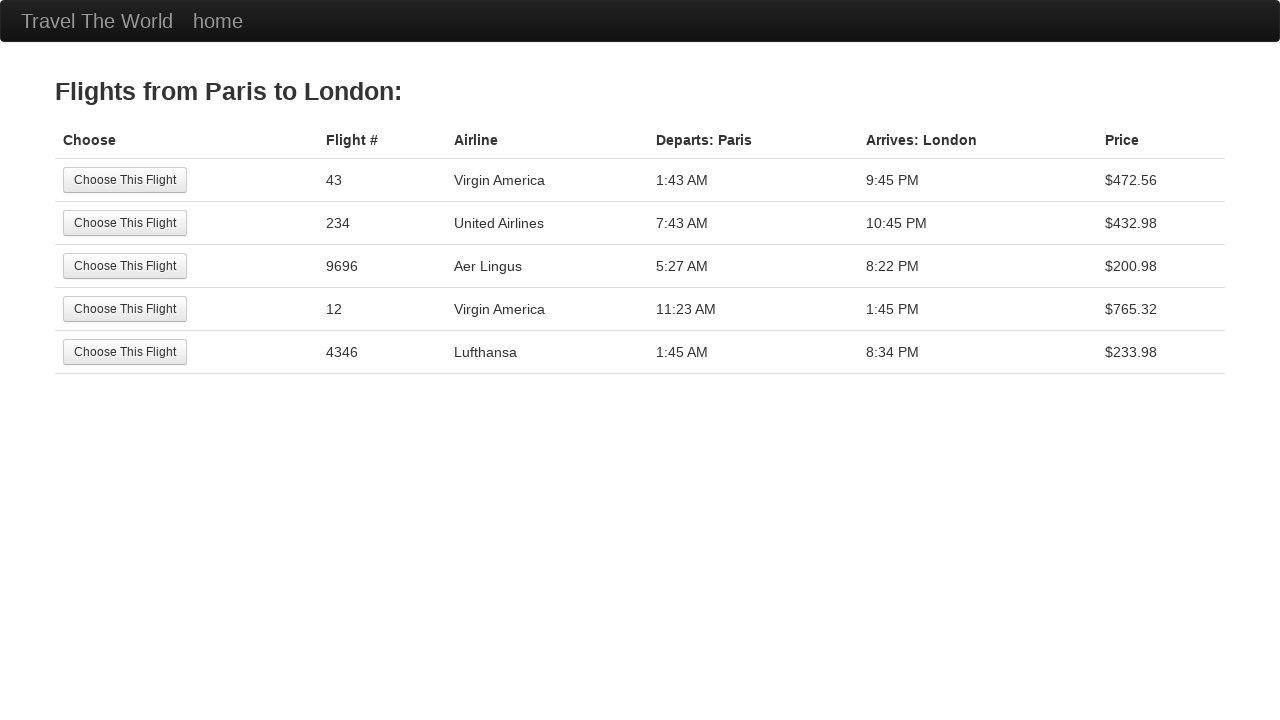

Flight search results loaded with heading message
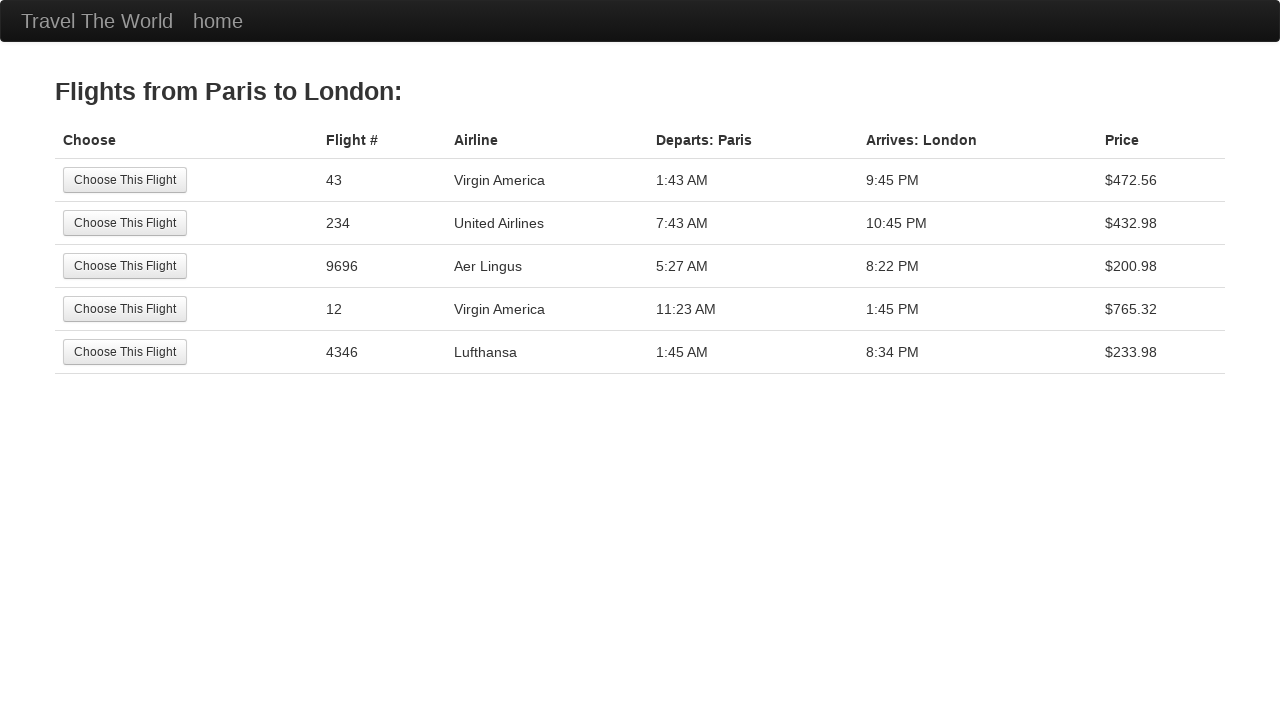

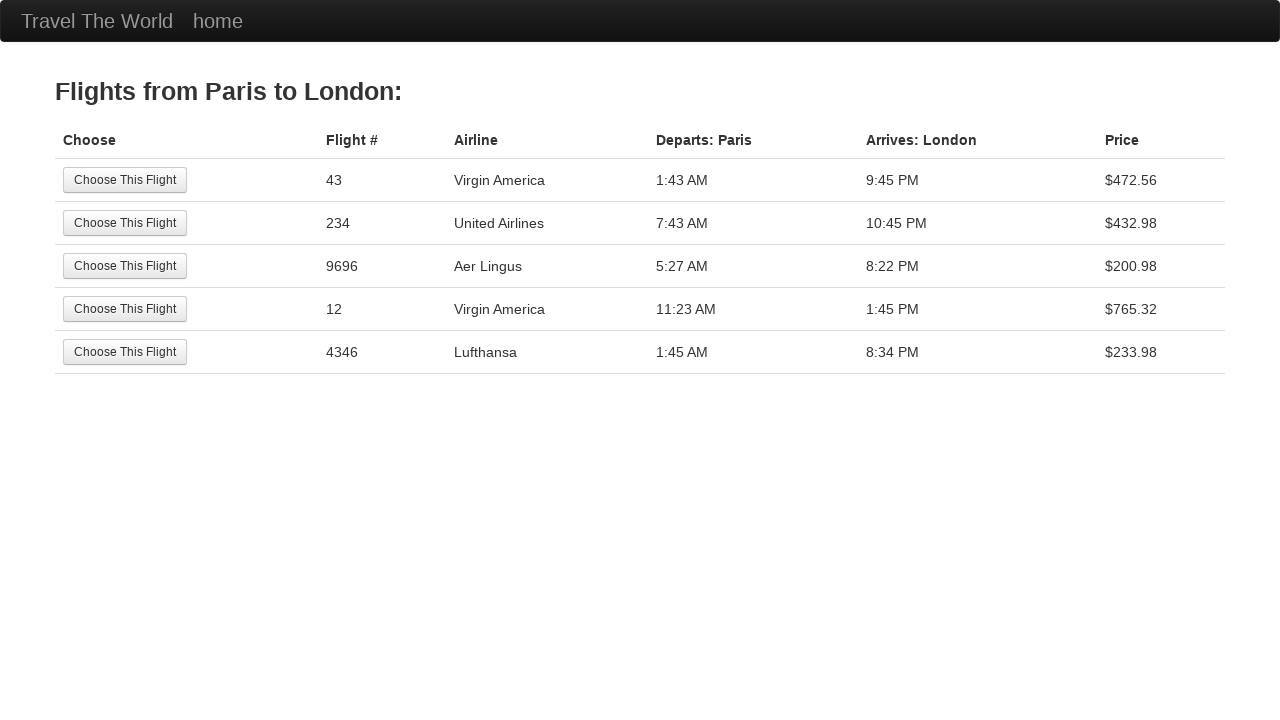